Tests the user signup flow by finding and clicking a signup/play CTA button on the homepage and verifying it navigates to a page with a signup form.

Starting URL: https://rebet.app/

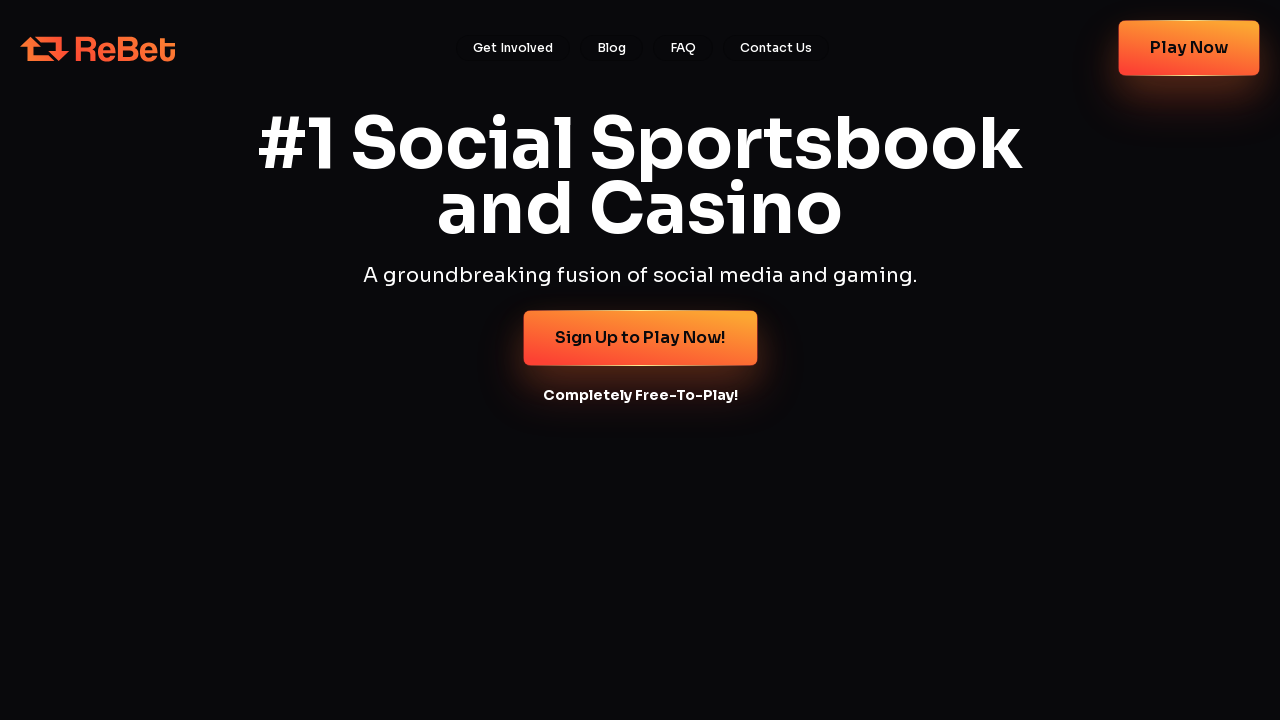

Waited for page to load with domcontentloaded state
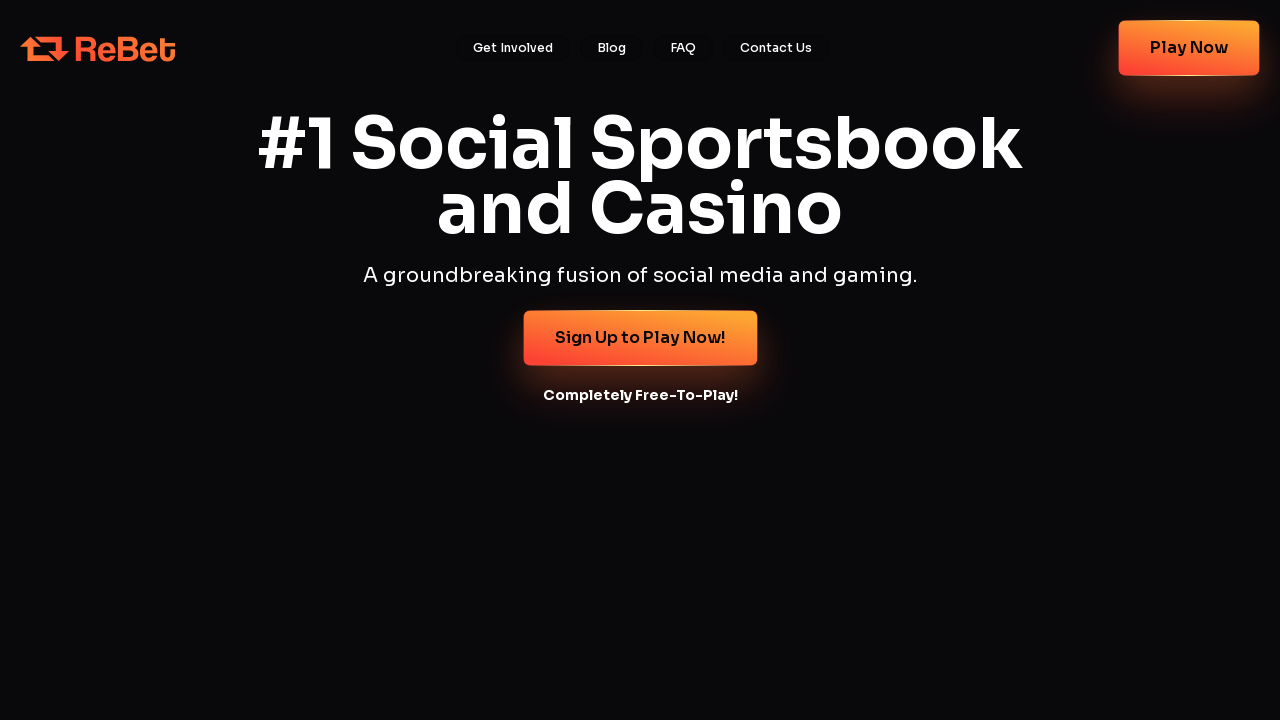

Found visible signup CTA with selector: text="Play Now"
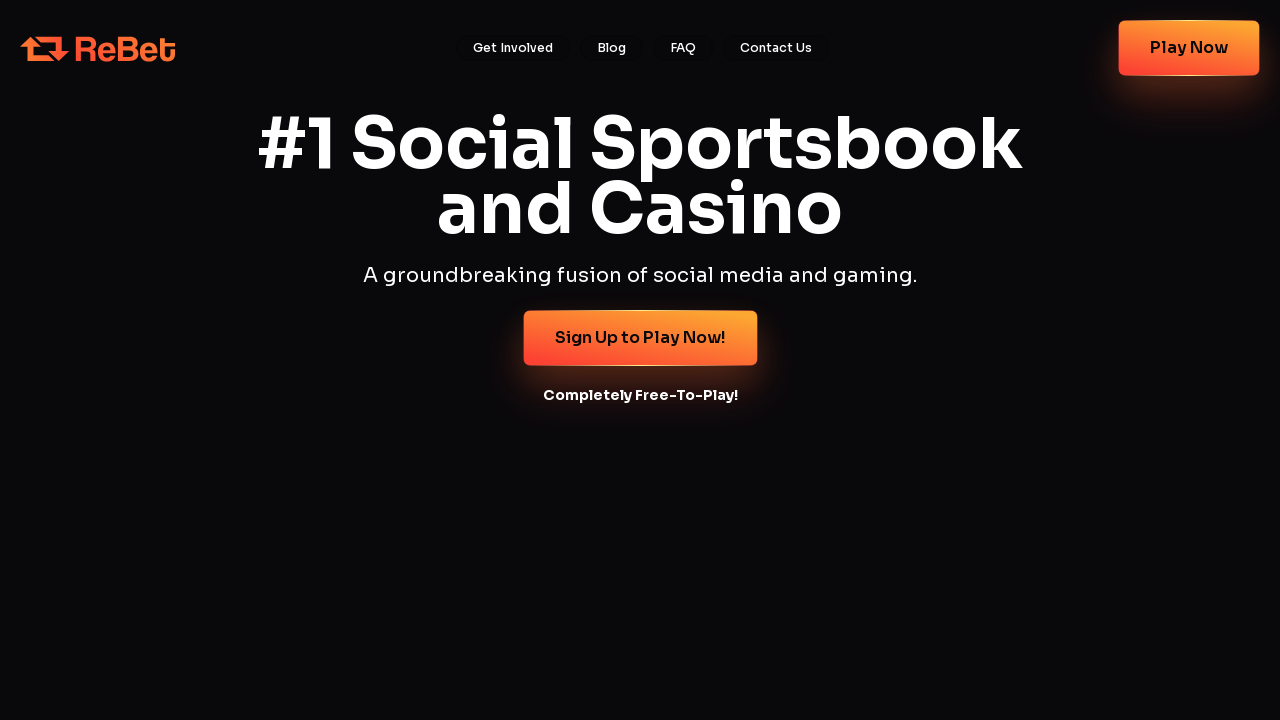

Clicked signup CTA button at (1189, 48) on text="Play Now" >> nth=0
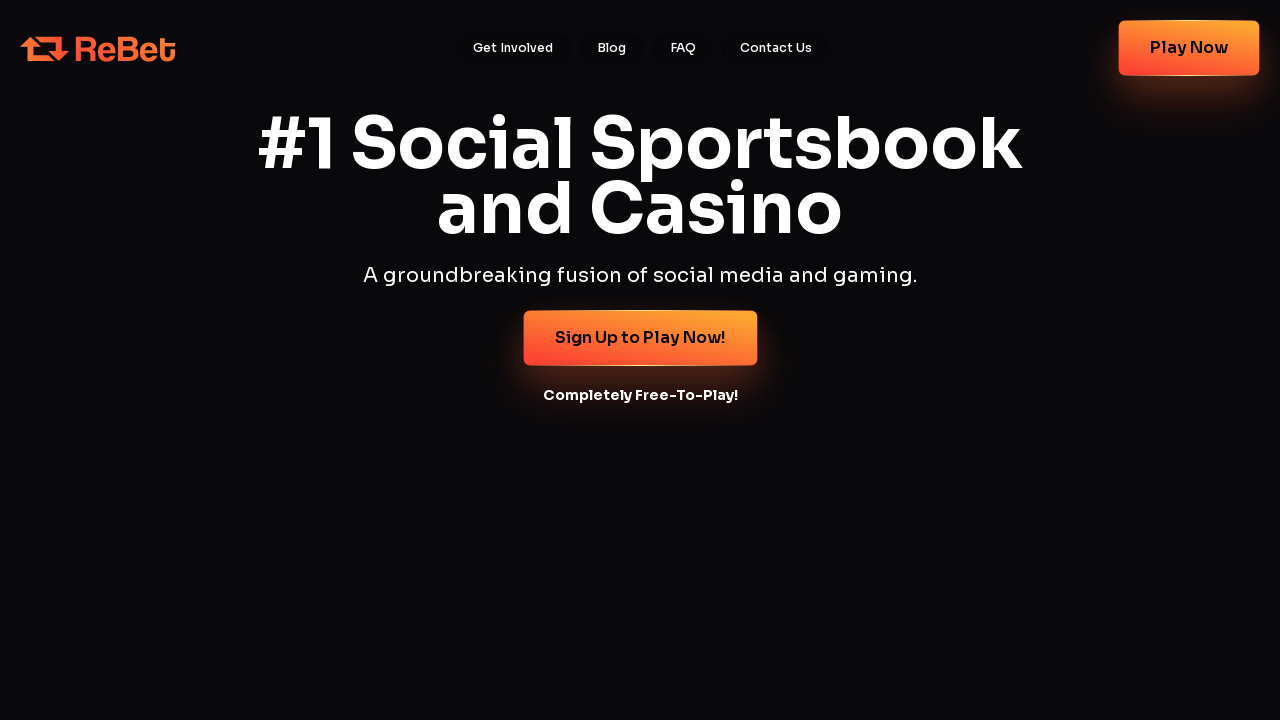

New signup page loaded with domcontentloaded state
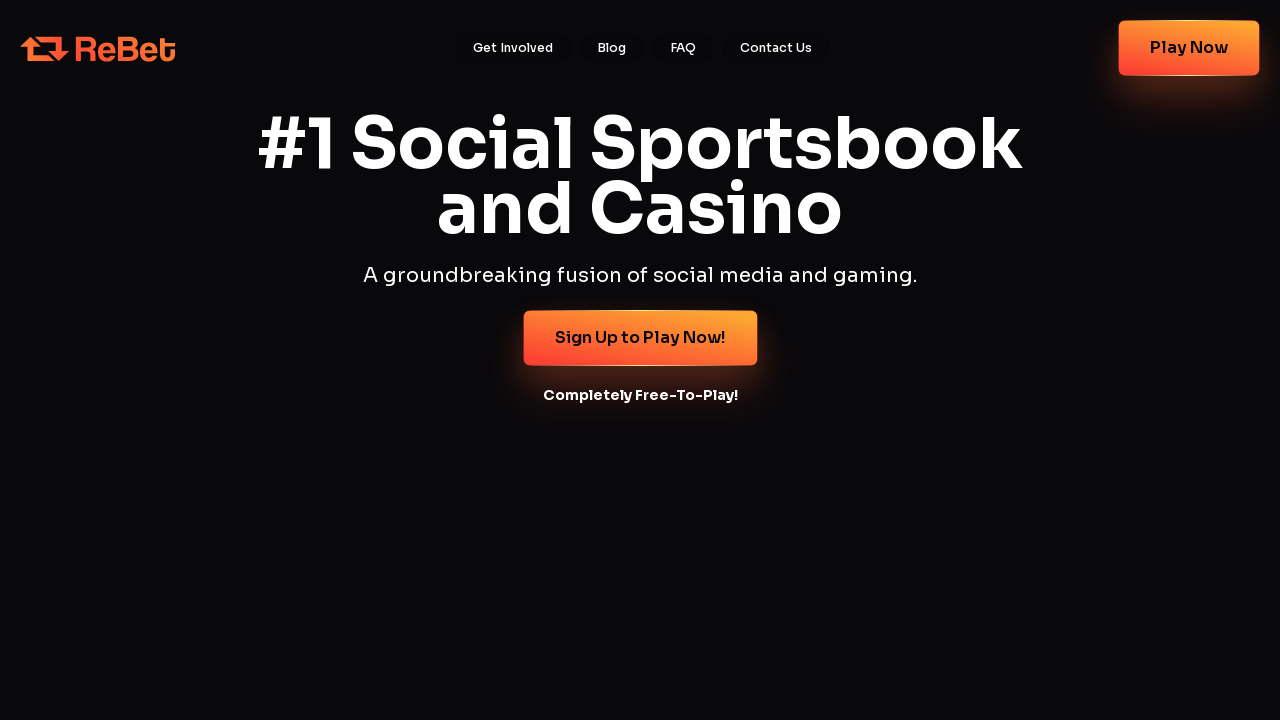

Assertion passed: signup button was found and clicked
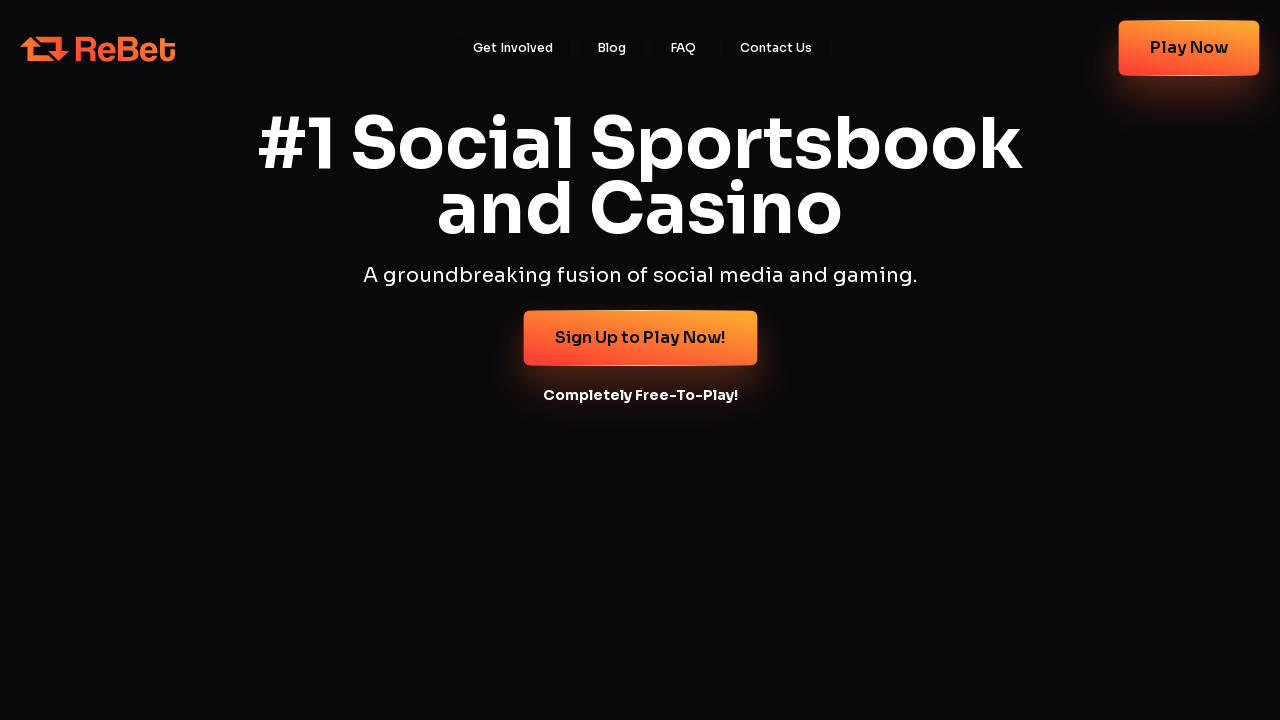

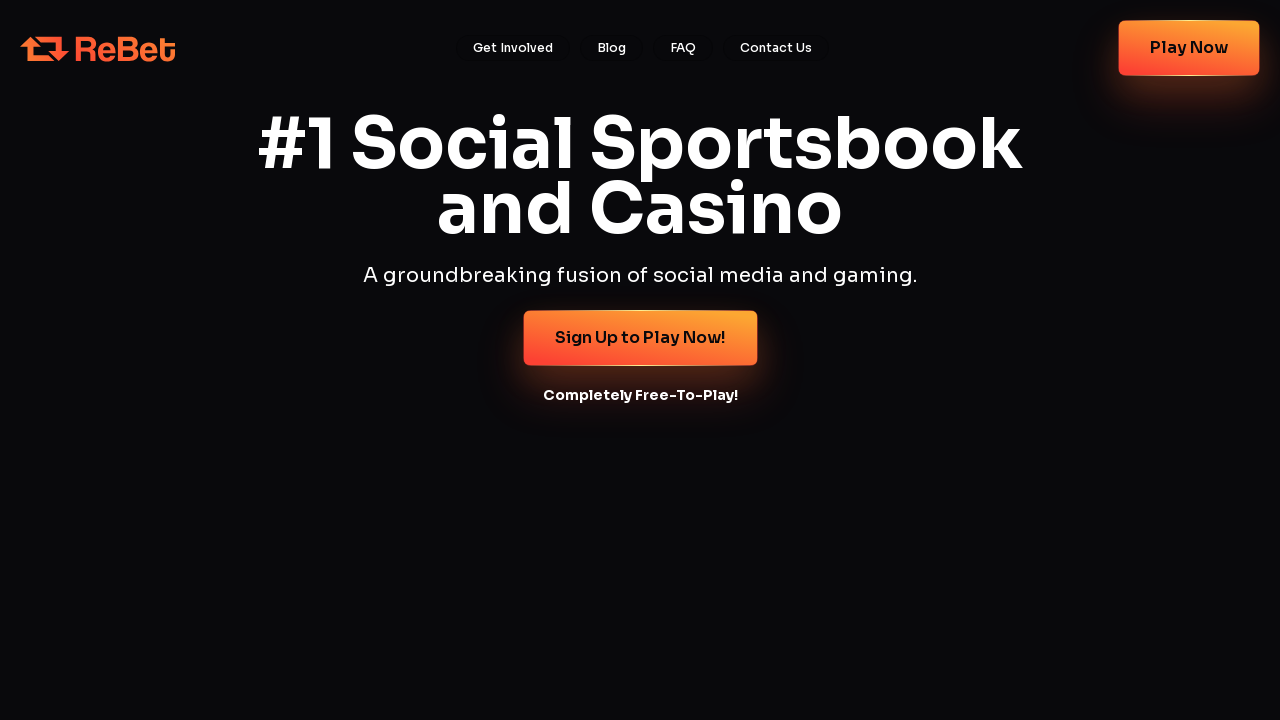